Navigates to DTU course catalog search results, waits for course listings to load, sets the language to English, then opens the first course detail page in a new tab and verifies course information is displayed.

Starting URL: https://kurser.dtu.dk/search?CourseCode=&SearchKeyword=&CourseType=DTU_BSC&TeachingLanguage=en-GB

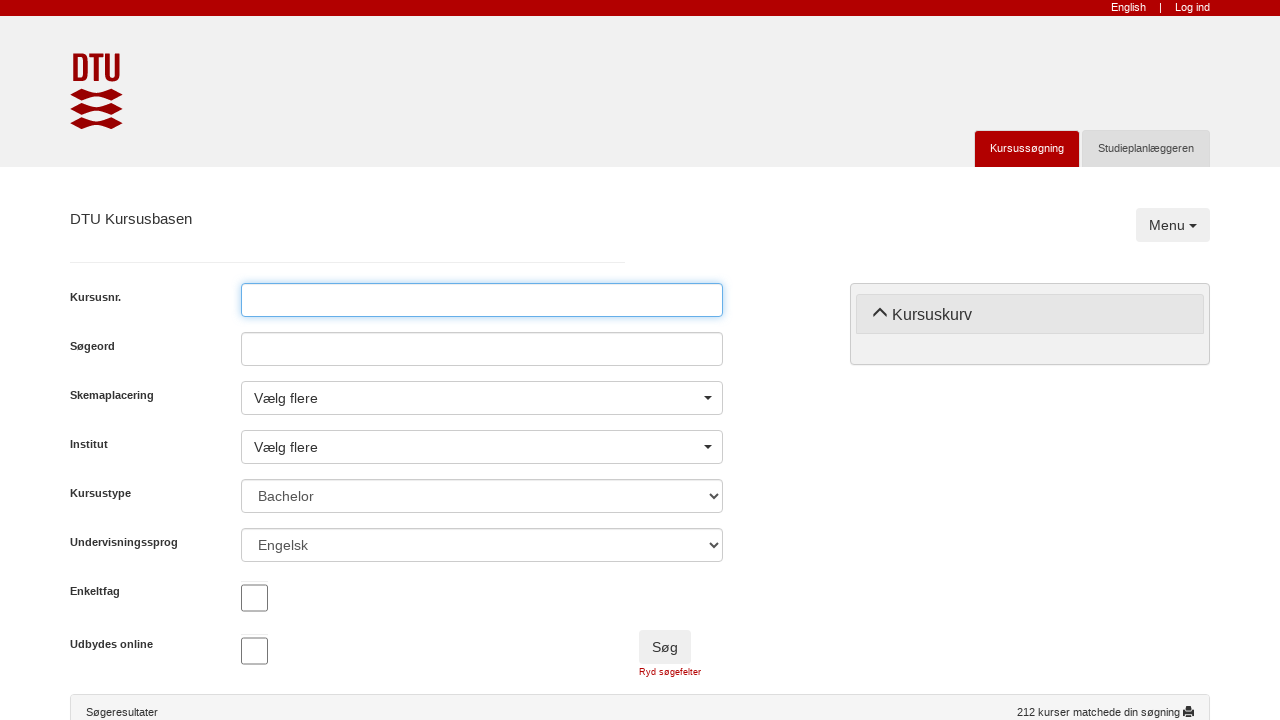

Waited for course table rows to load
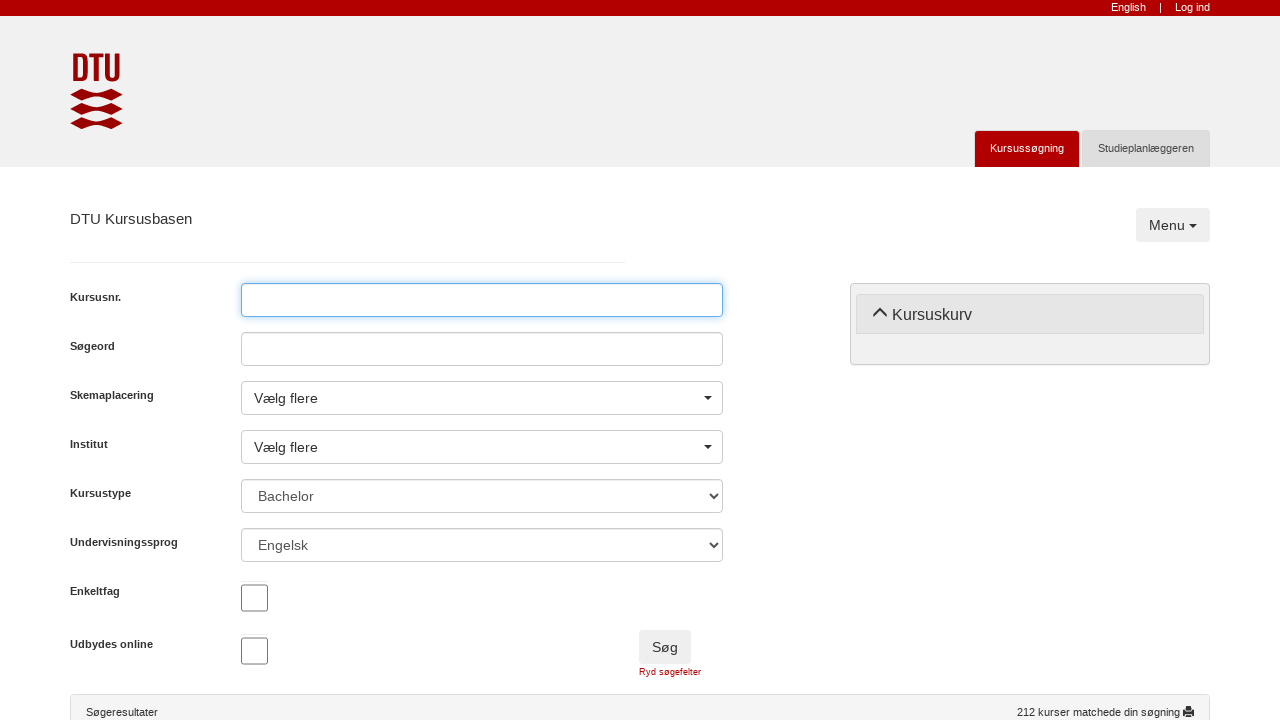

Set language to English using setLanguage('en-GB')
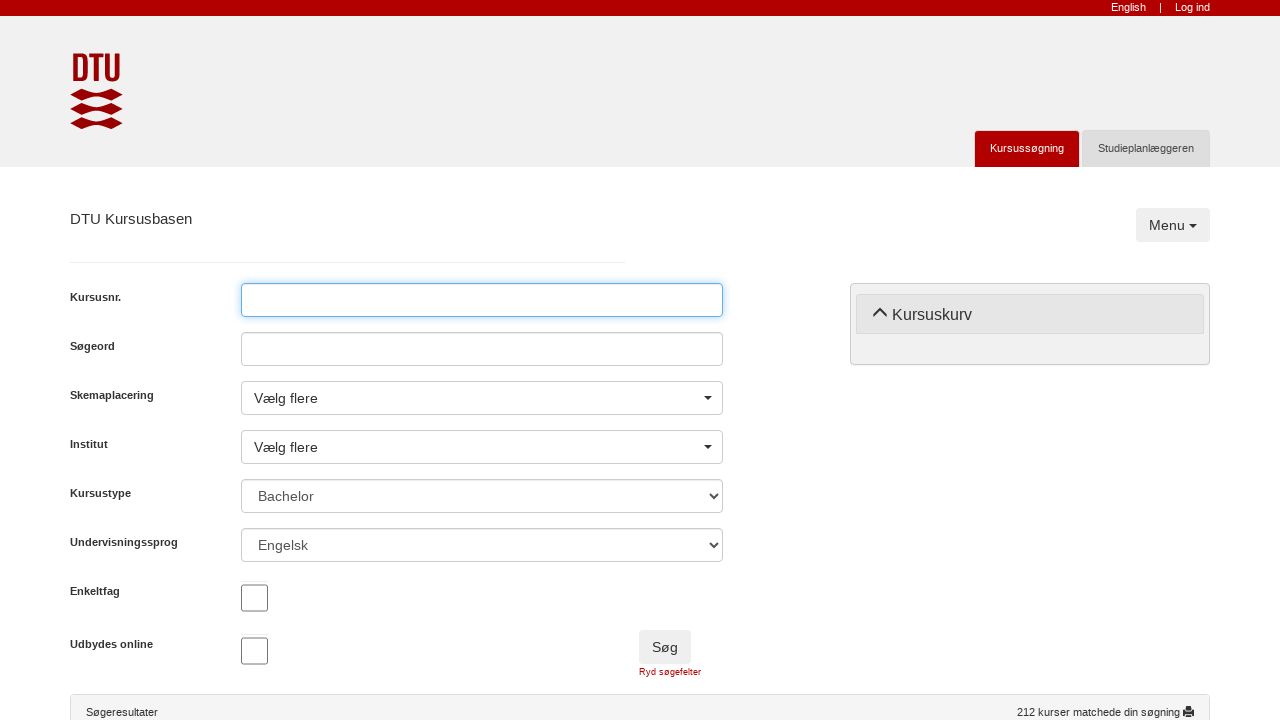

Waited 3 seconds for language change to take effect
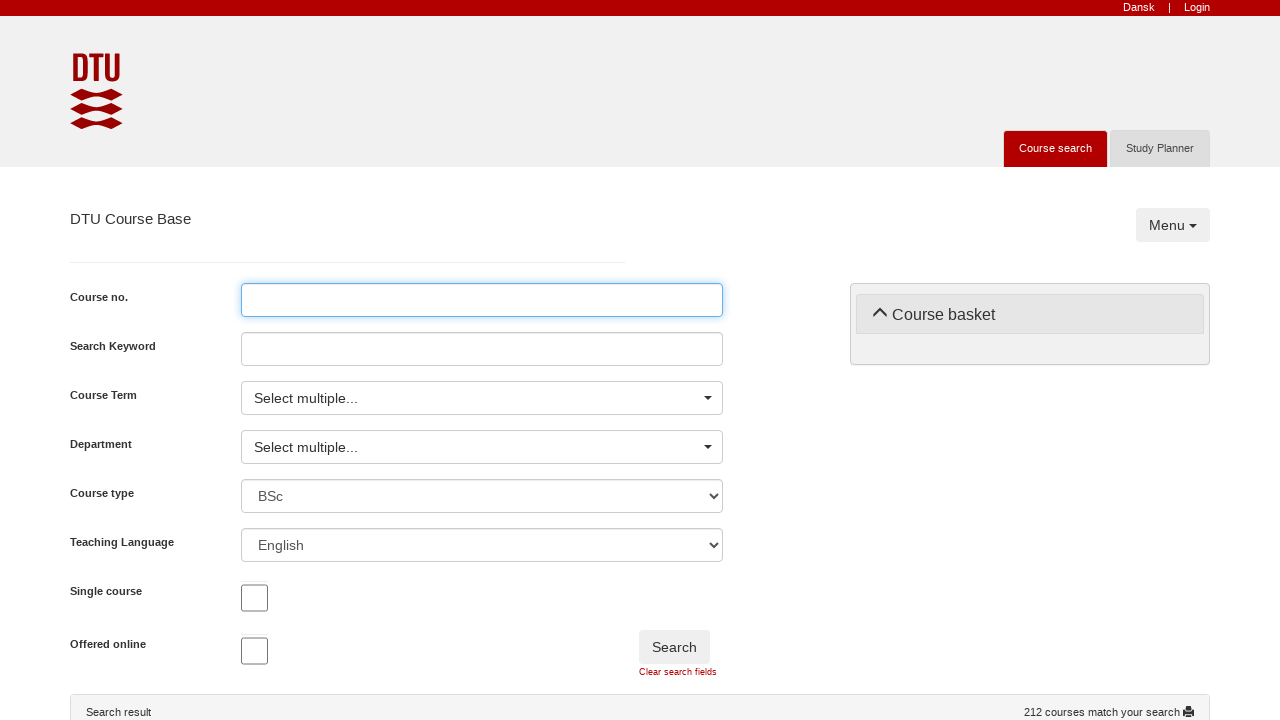

Waited for course data cells to be present
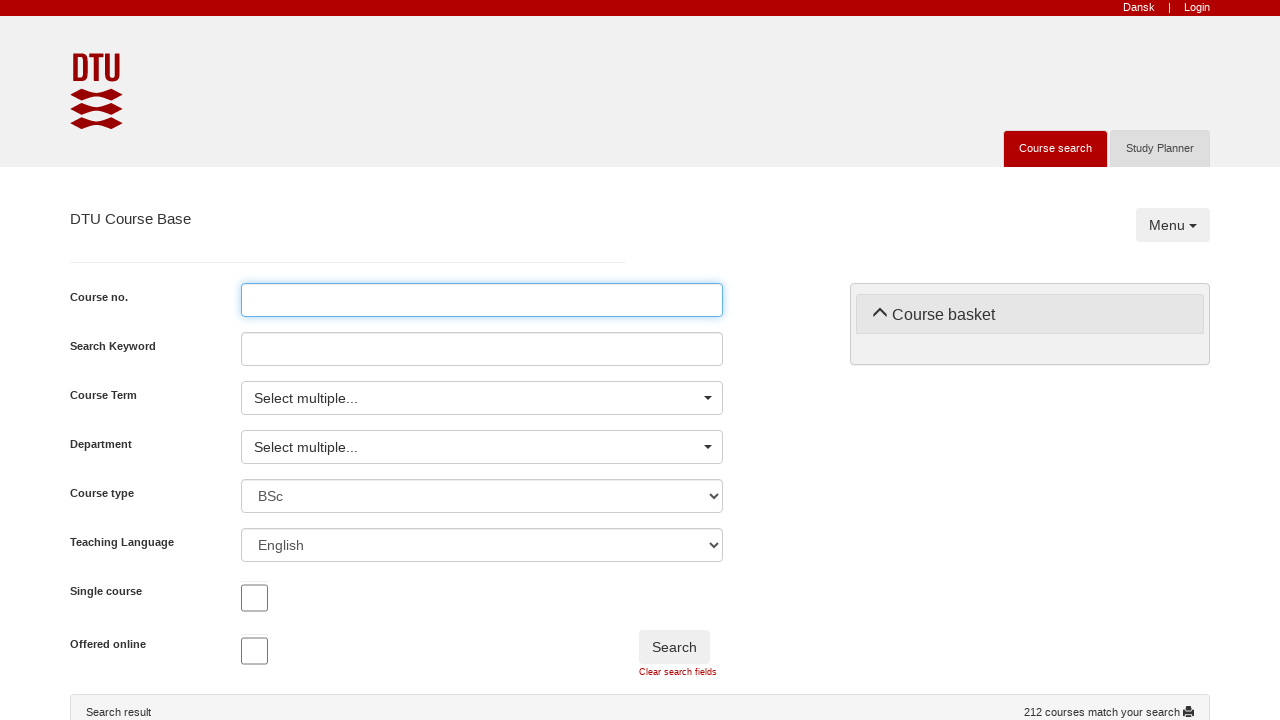

Clicked the first course link to open course detail page at (252, 361) on tr td a >> nth=0
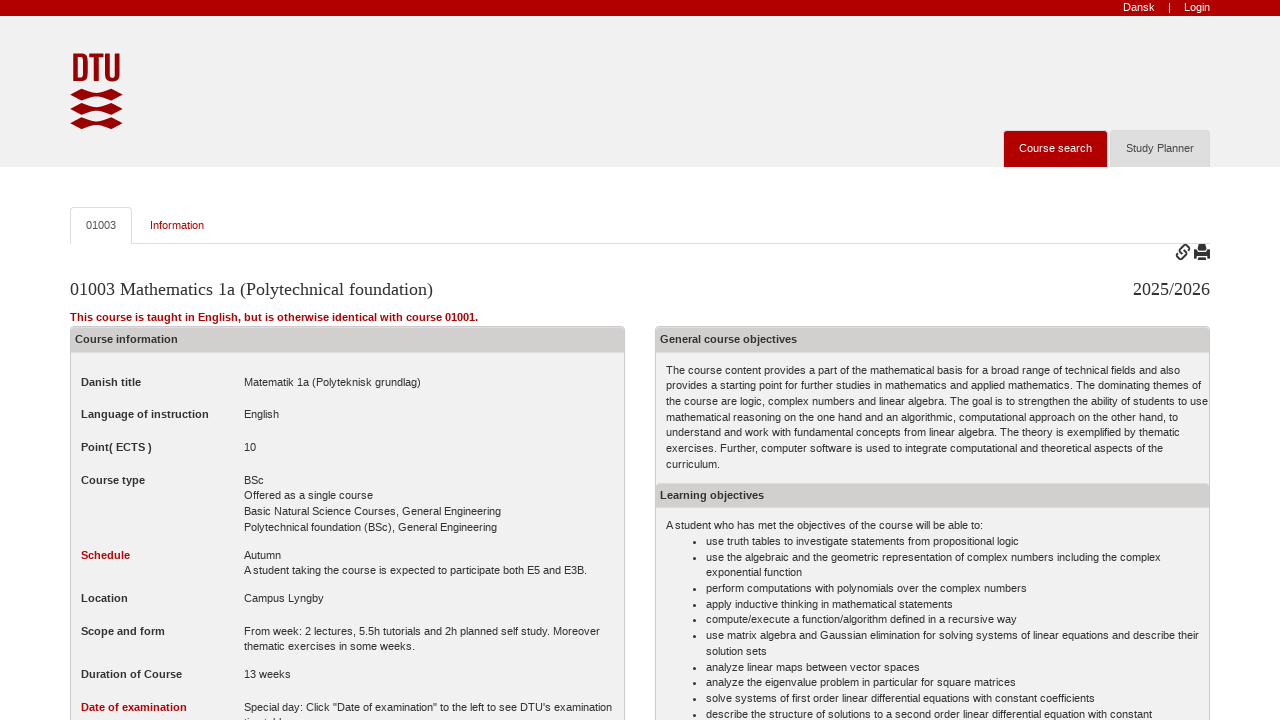

Waited for course detail page labels to load
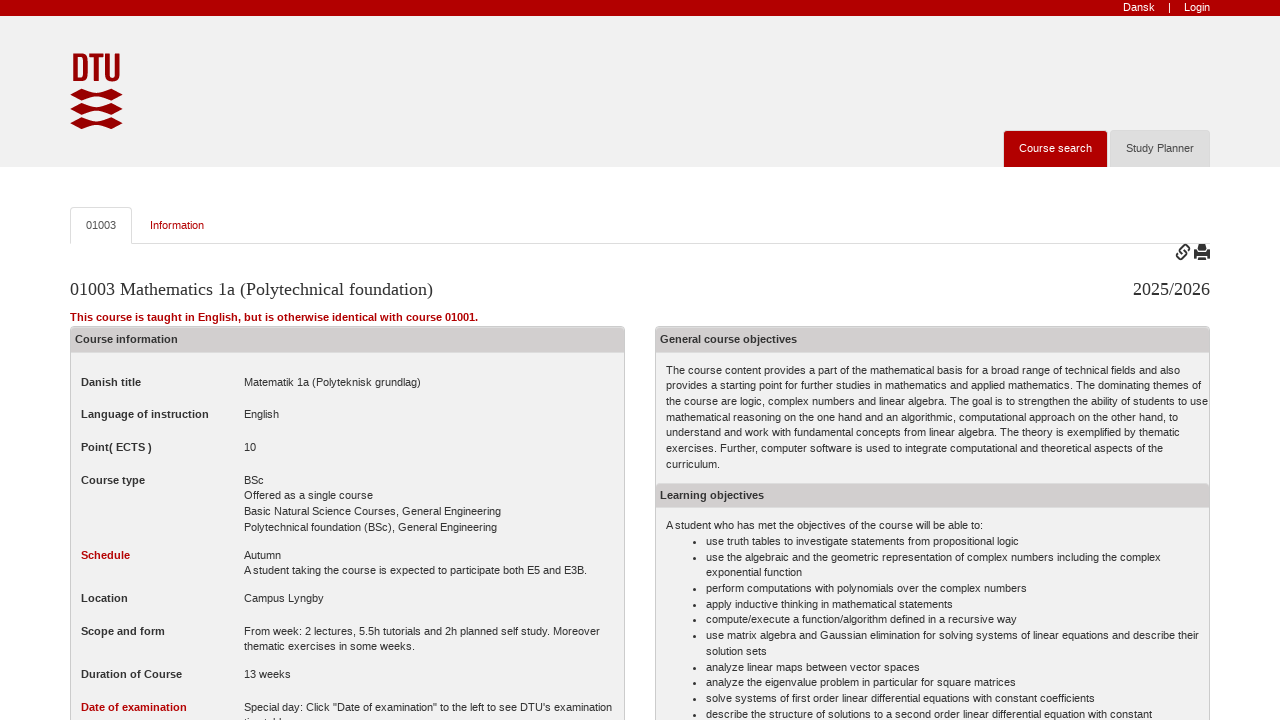

Verified course information table with title attributes is present
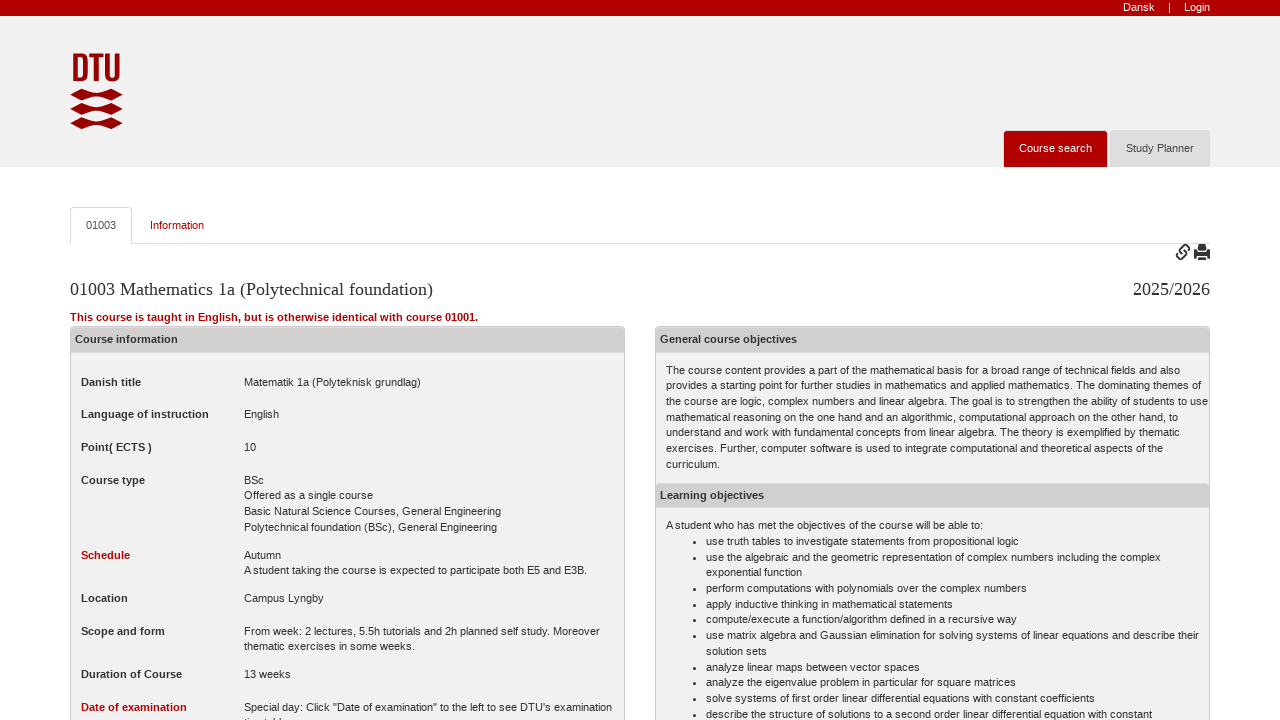

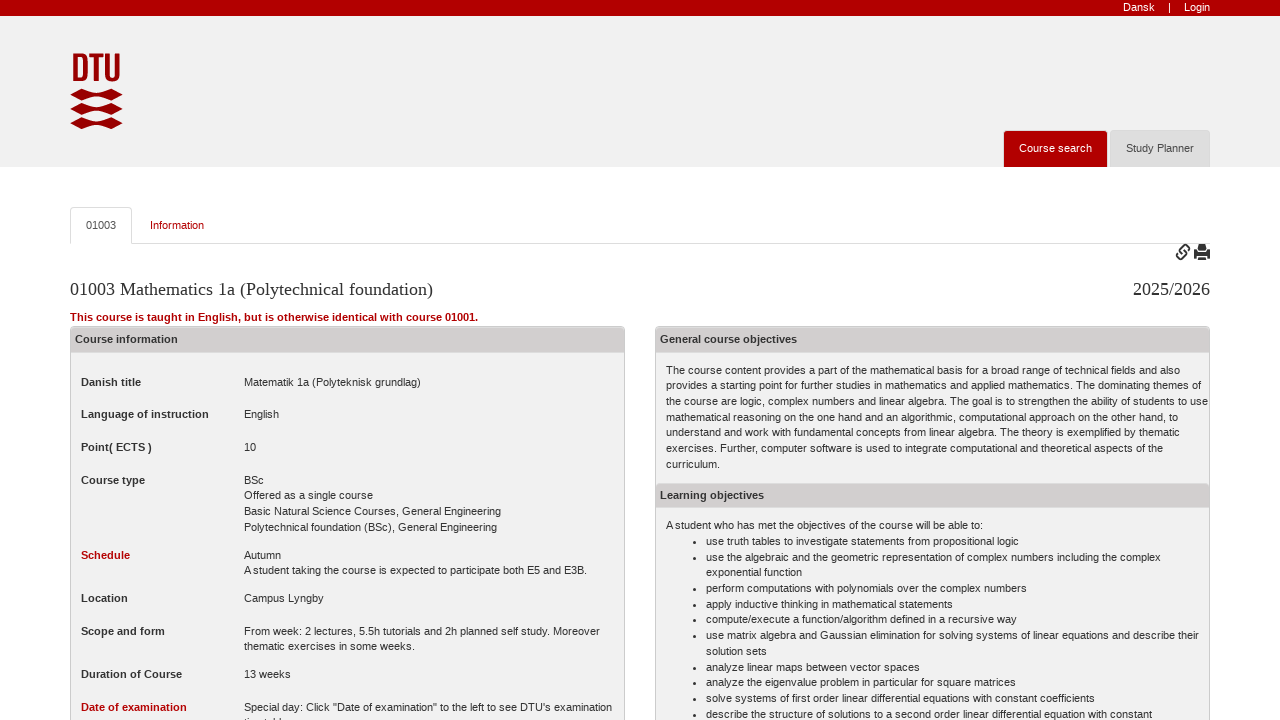